Tests web table interaction by scrolling to tables and verifying that table elements are accessible and visible

Starting URL: https://rahulshettyacademy.com/AutomationPractice/

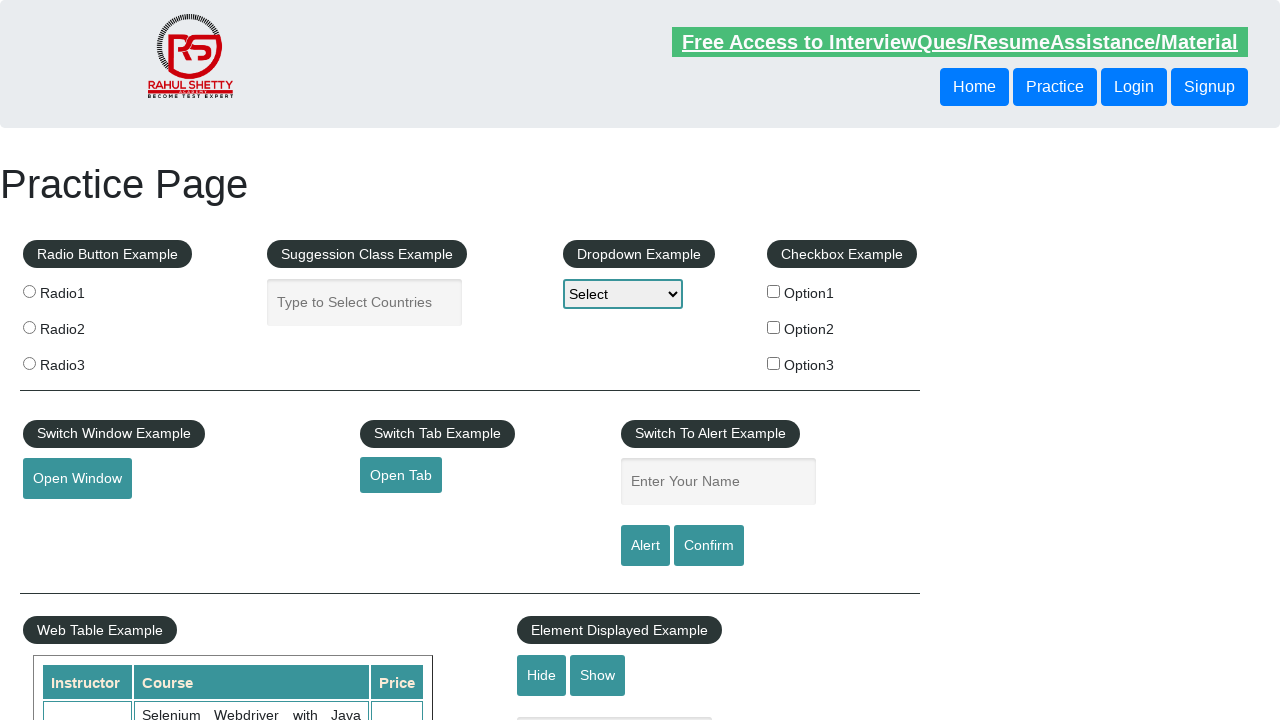

Waited for first table with name='courses' to be visible
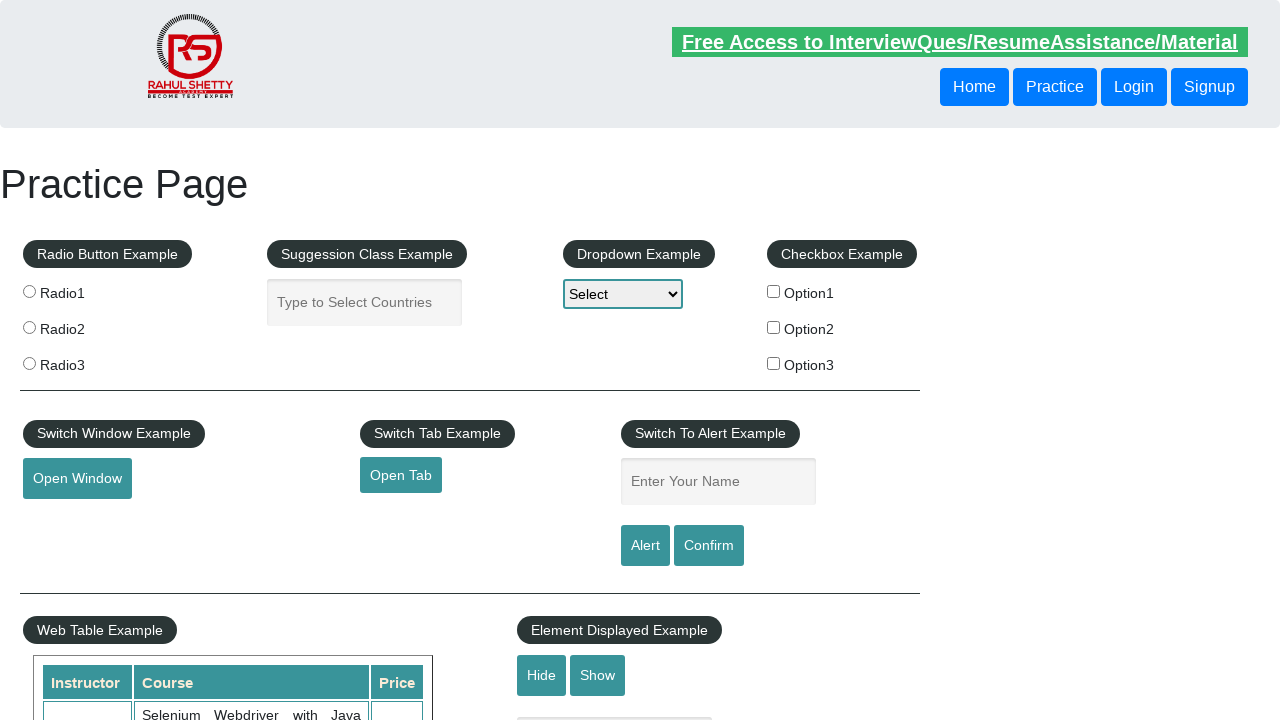

Verified table headers are present in courses table
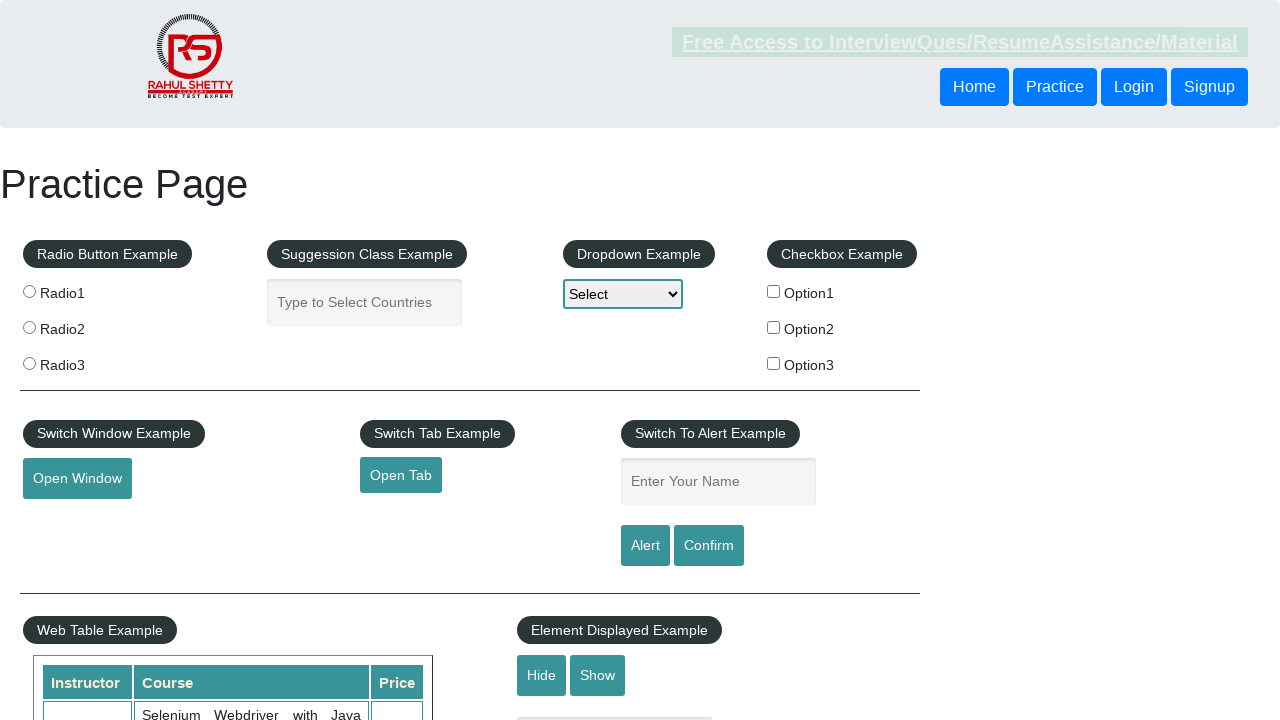

Verified table cells are present in courses table
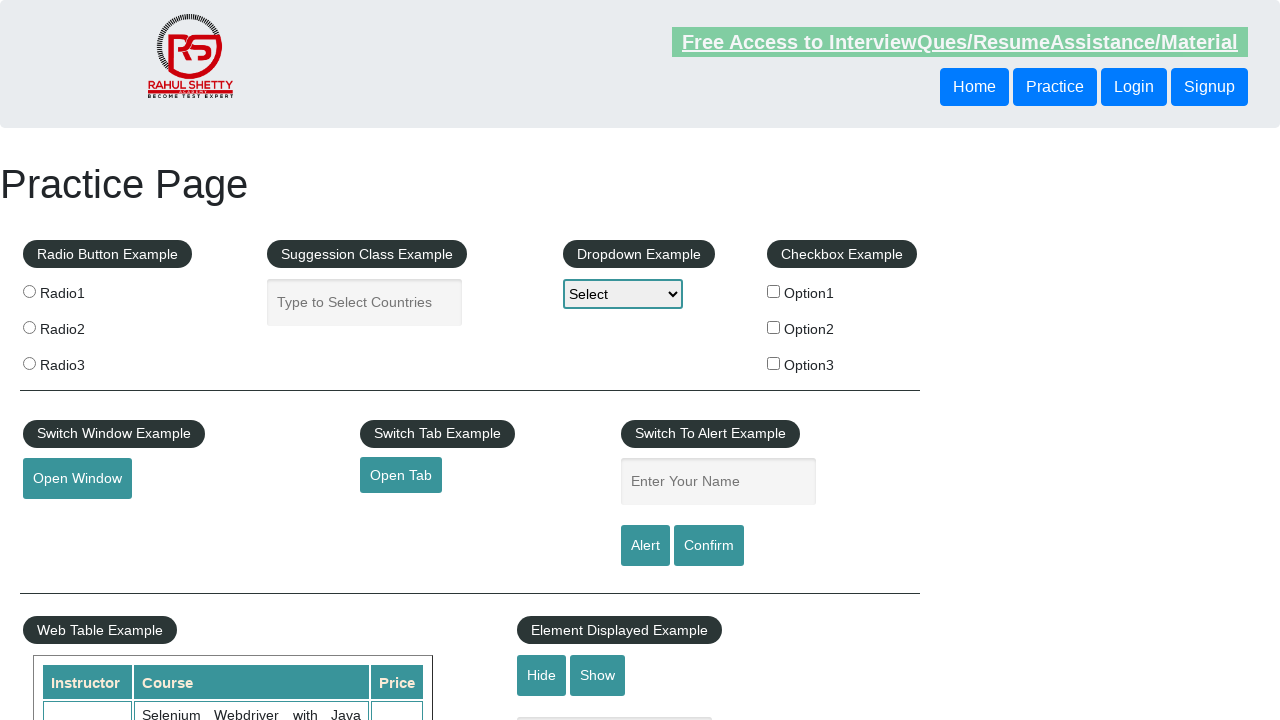

Verified third row of courses table is accessible
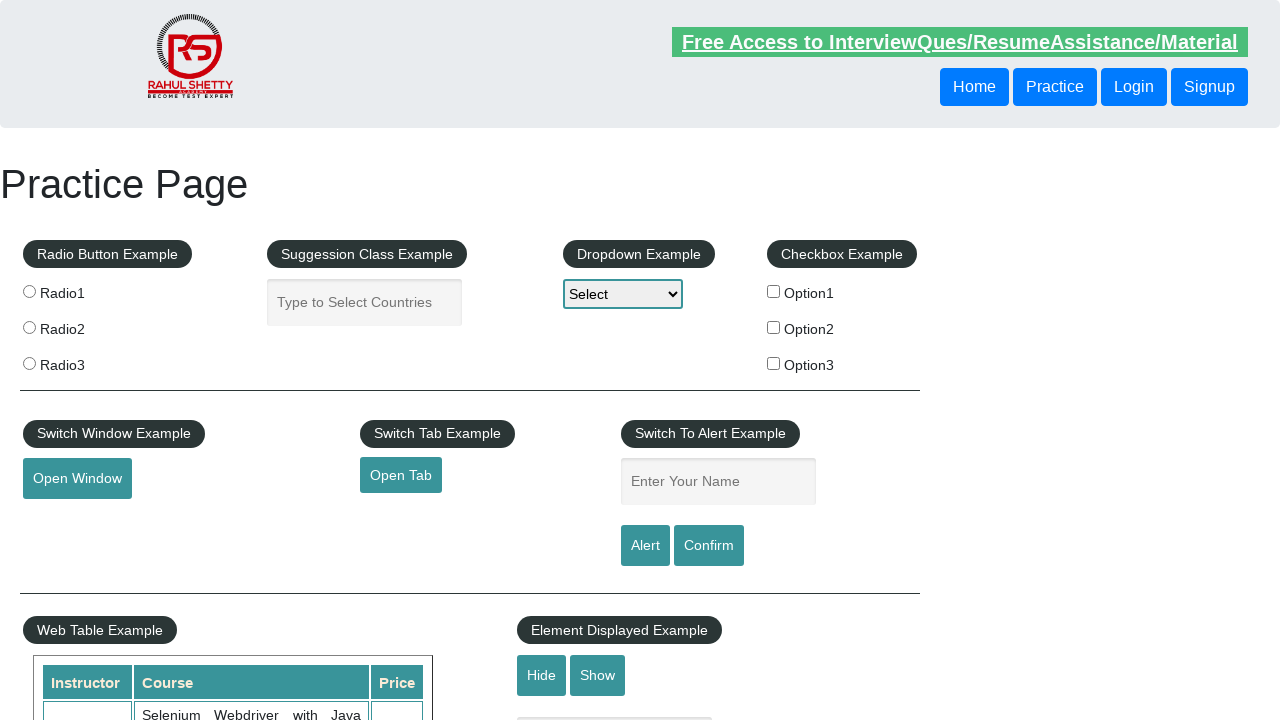

Scrolled down 700 pixels to second table area
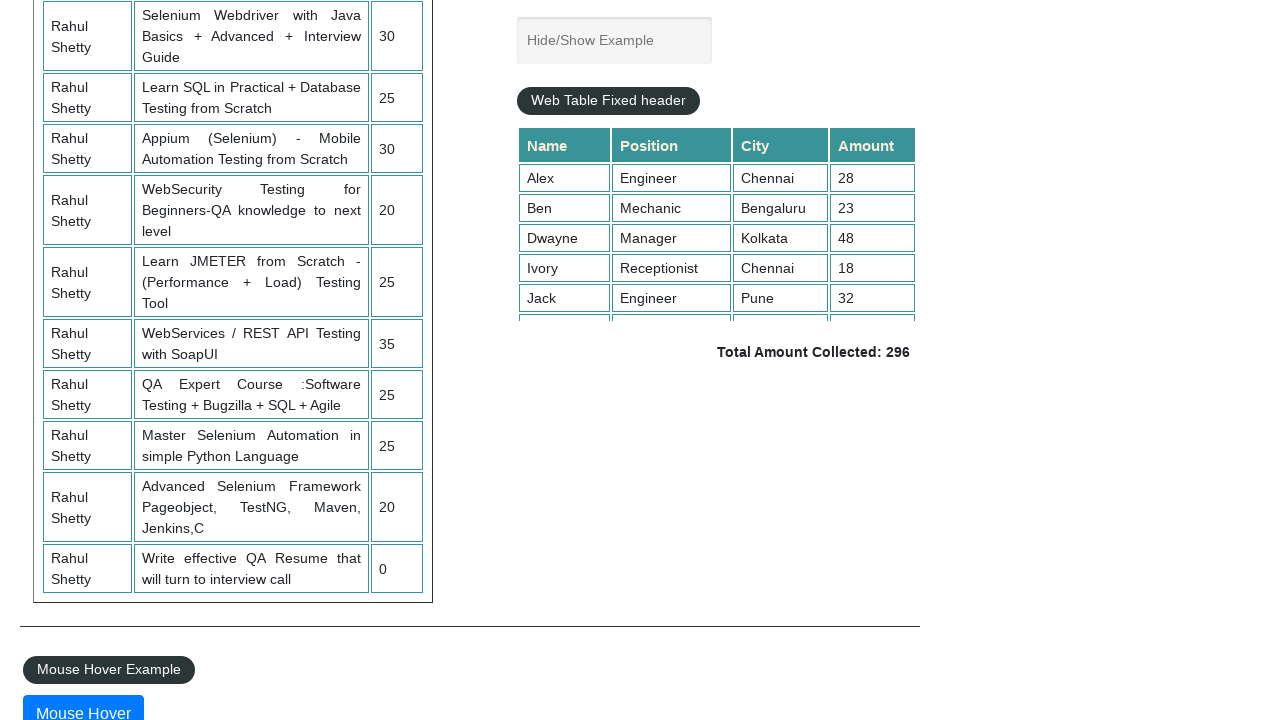

Scrolled 200 pixels within fixed header table container
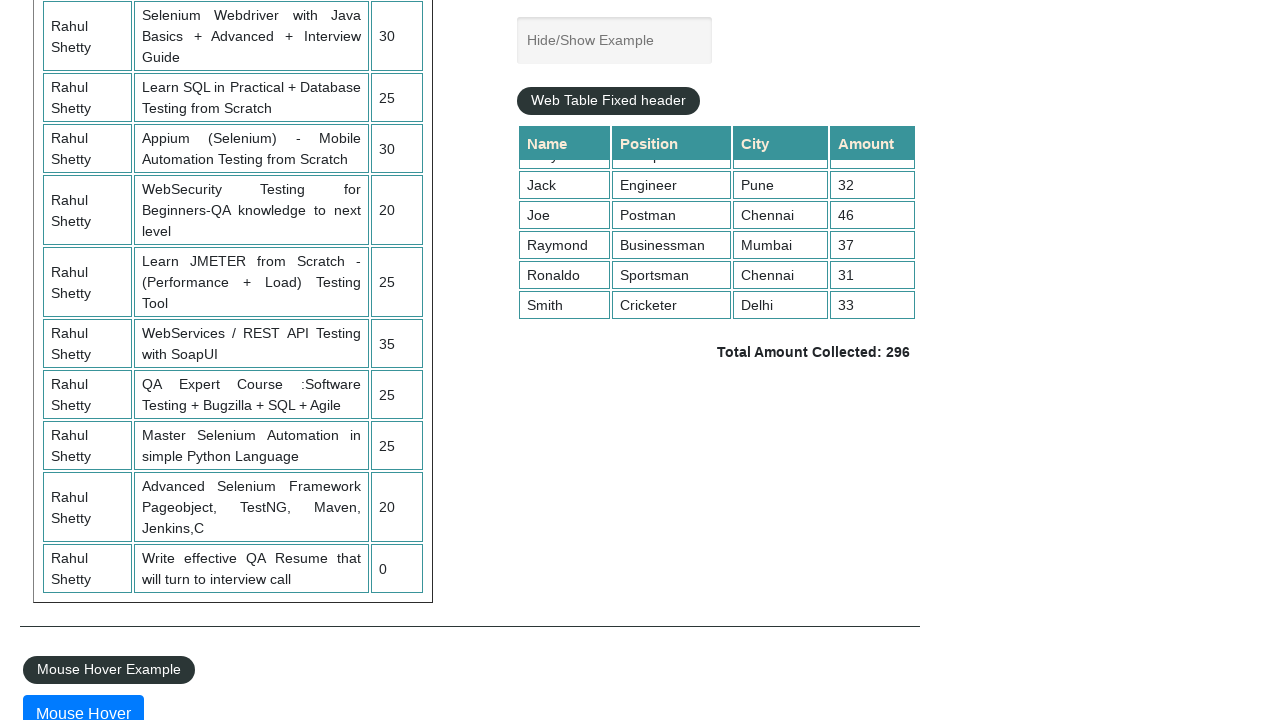

Verified ninth row of second table is accessible after scrolling
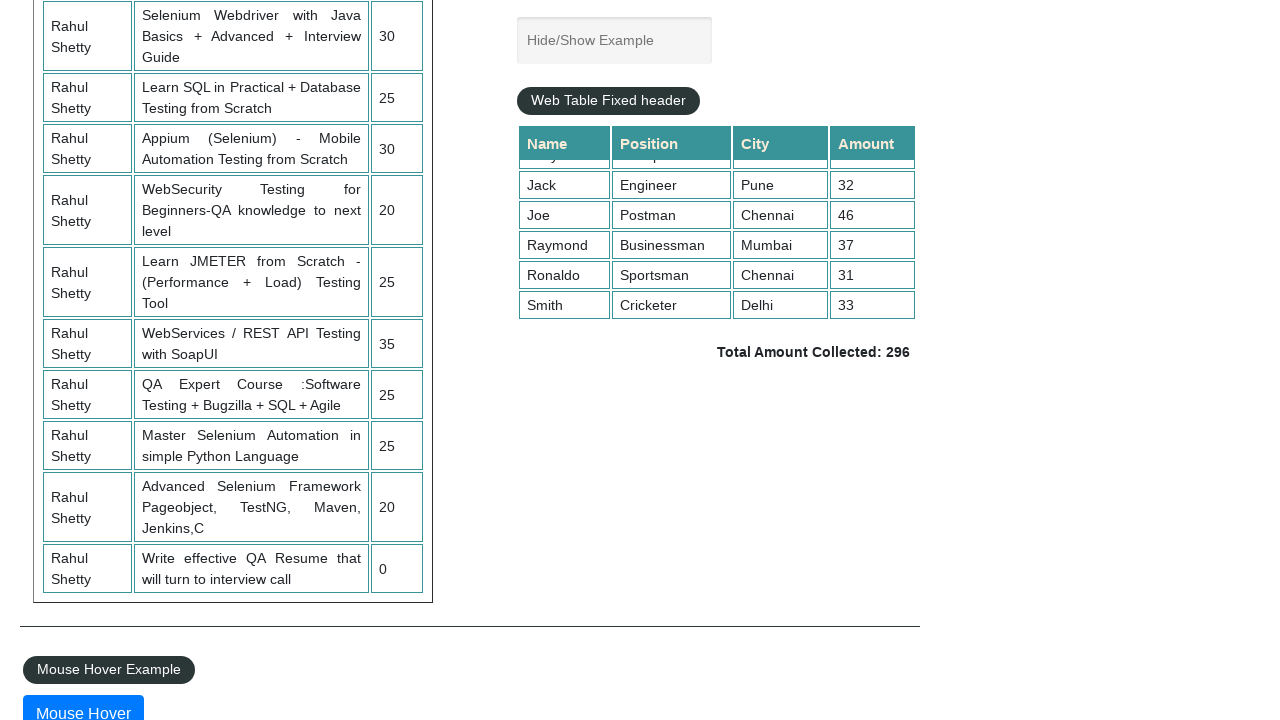

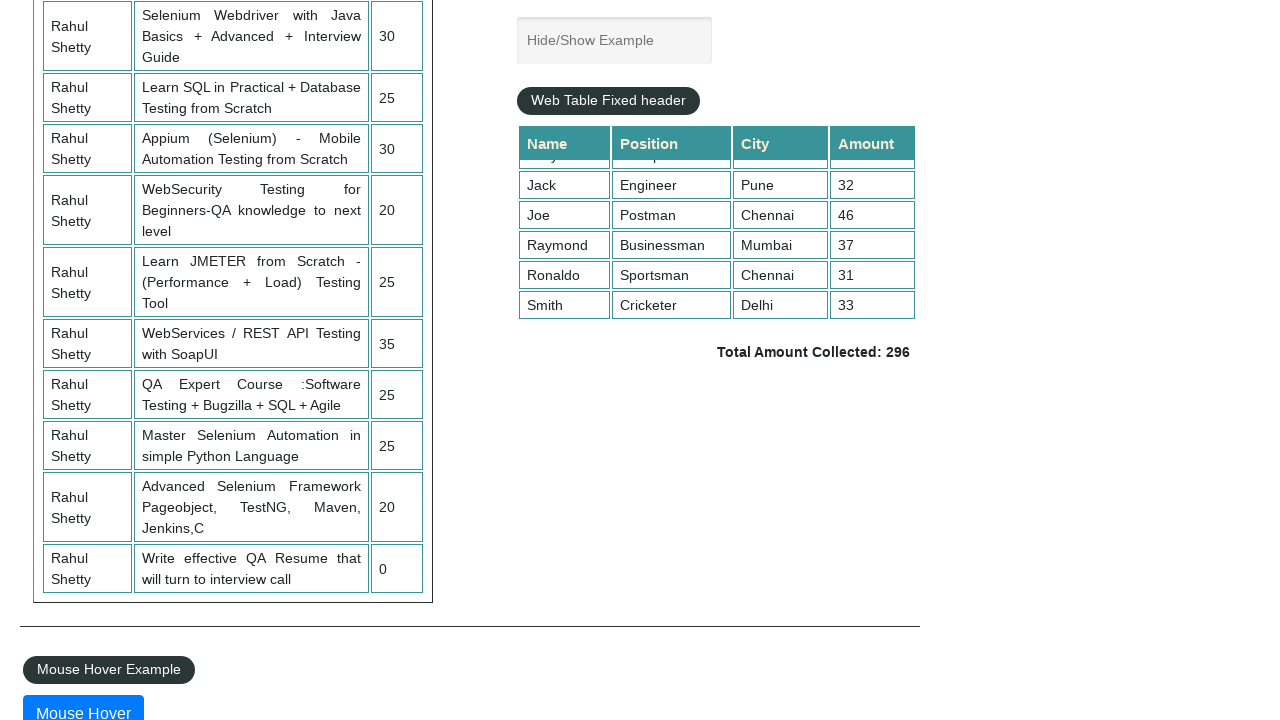